Navigates to the Selenium website and performs a right-click (context click) on the Downloads menu item

Starting URL: https://www.selenium.dev/

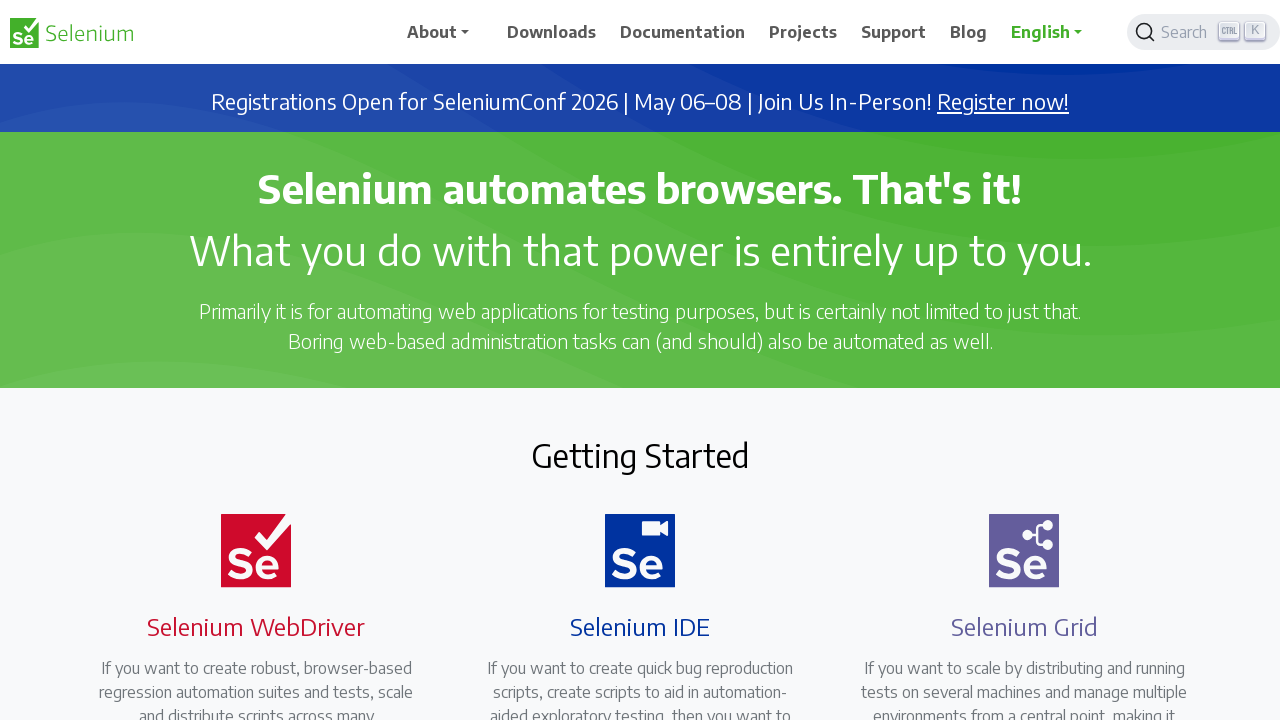

Navigated to Selenium website
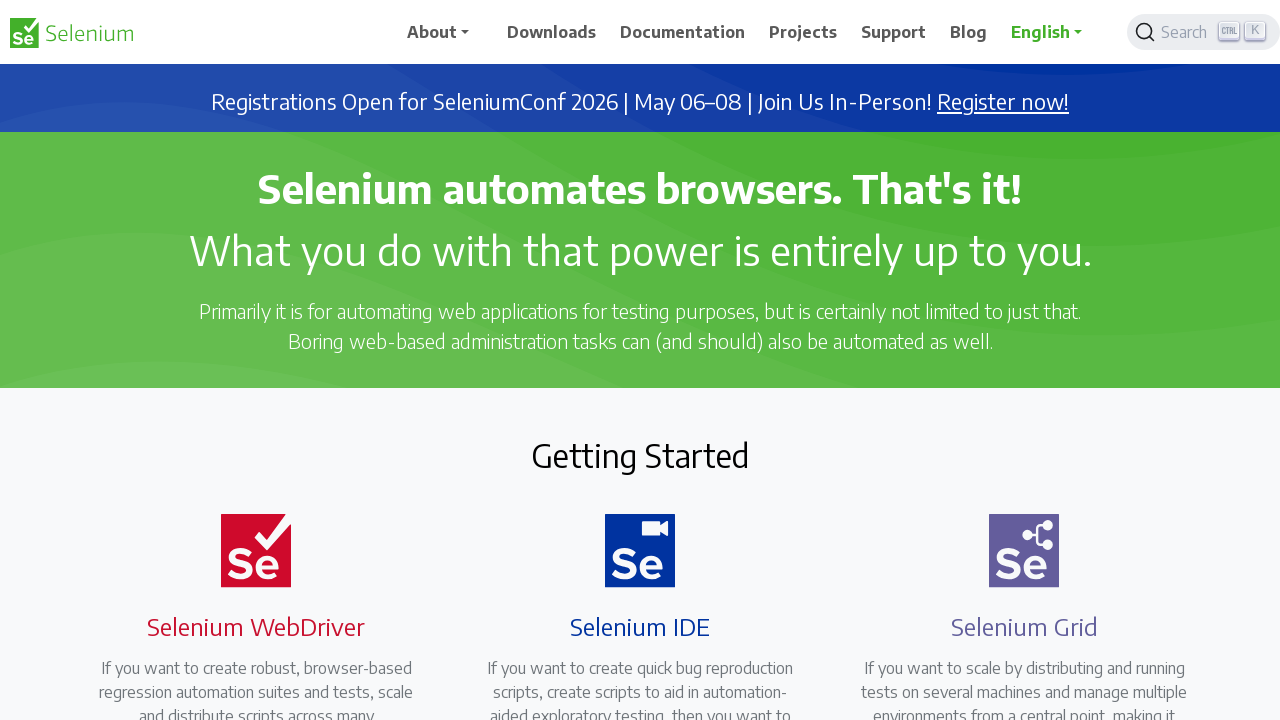

Located Downloads menu item
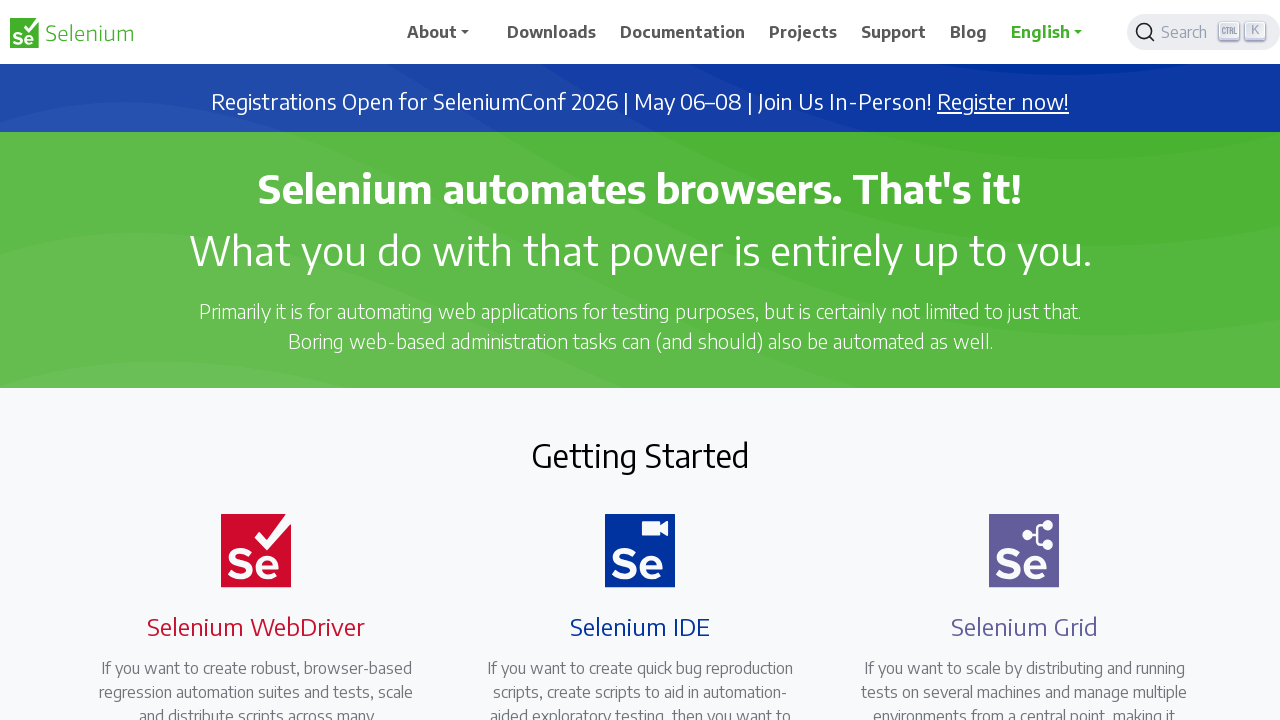

Performed right-click (context click) on Downloads menu item at (552, 32) on xpath=//span[text()='Downloads']
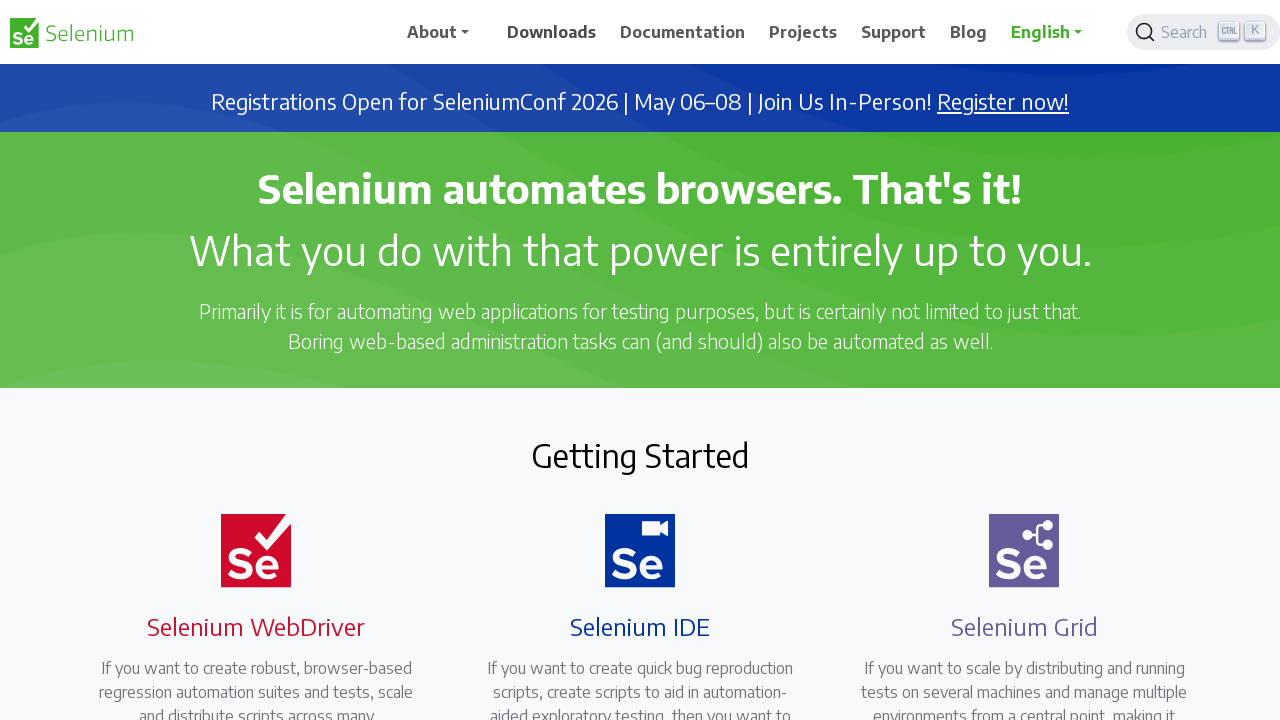

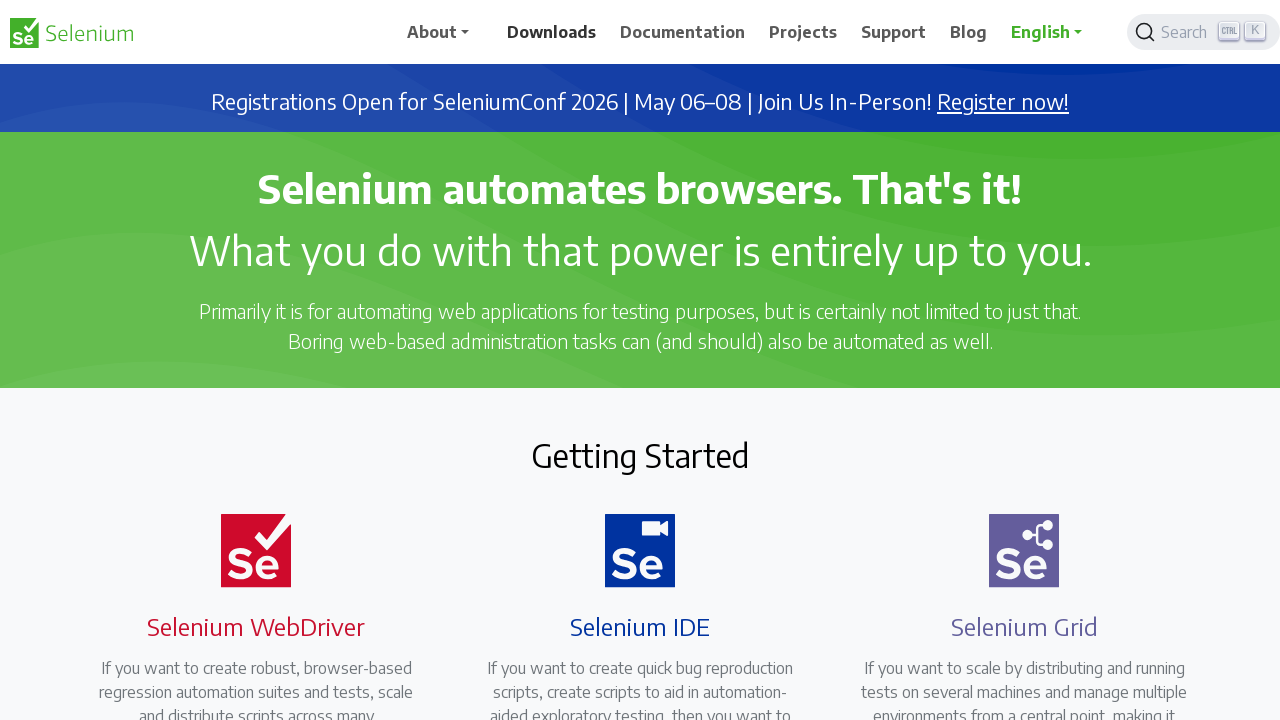